Tests JavaScript prompt dialog by clicking the third button, entering a name in the prompt, accepting it, and verifying the name appears in the result

Starting URL: https://testcenter.techproeducation.com/index.php?page=javascript-alerts

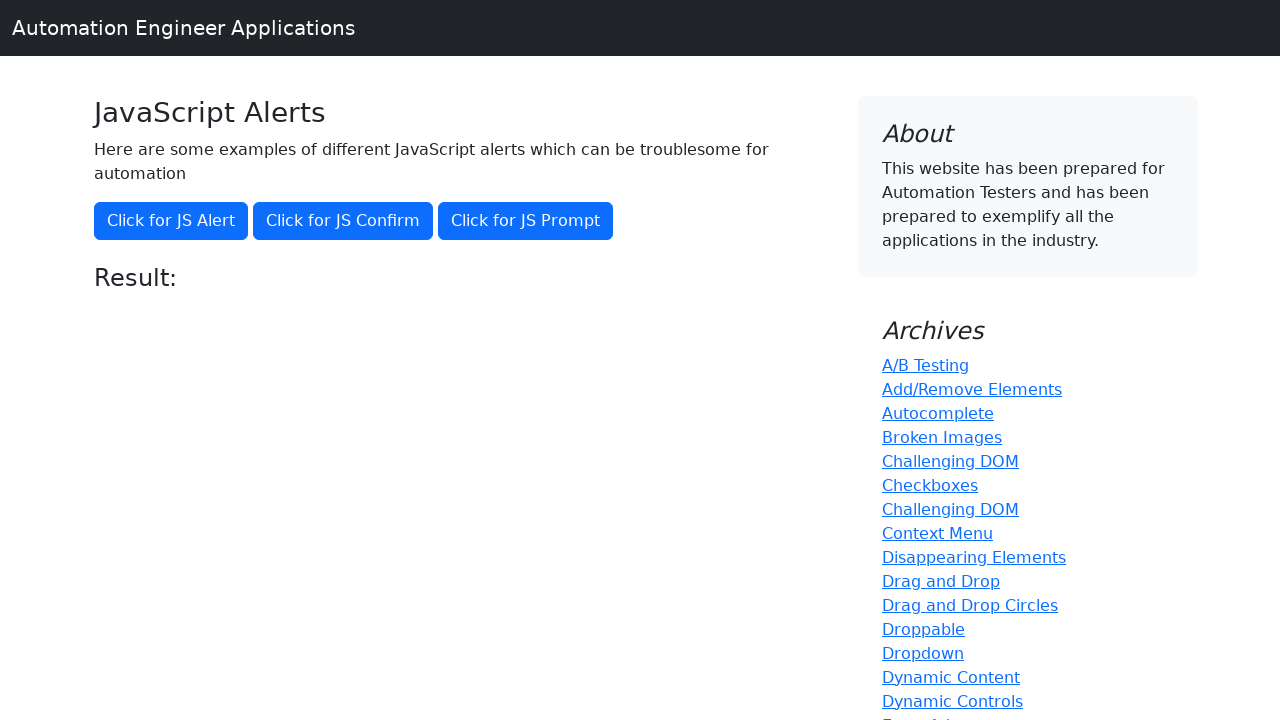

Set up dialog handler to accept prompt and enter 'TestUser123'
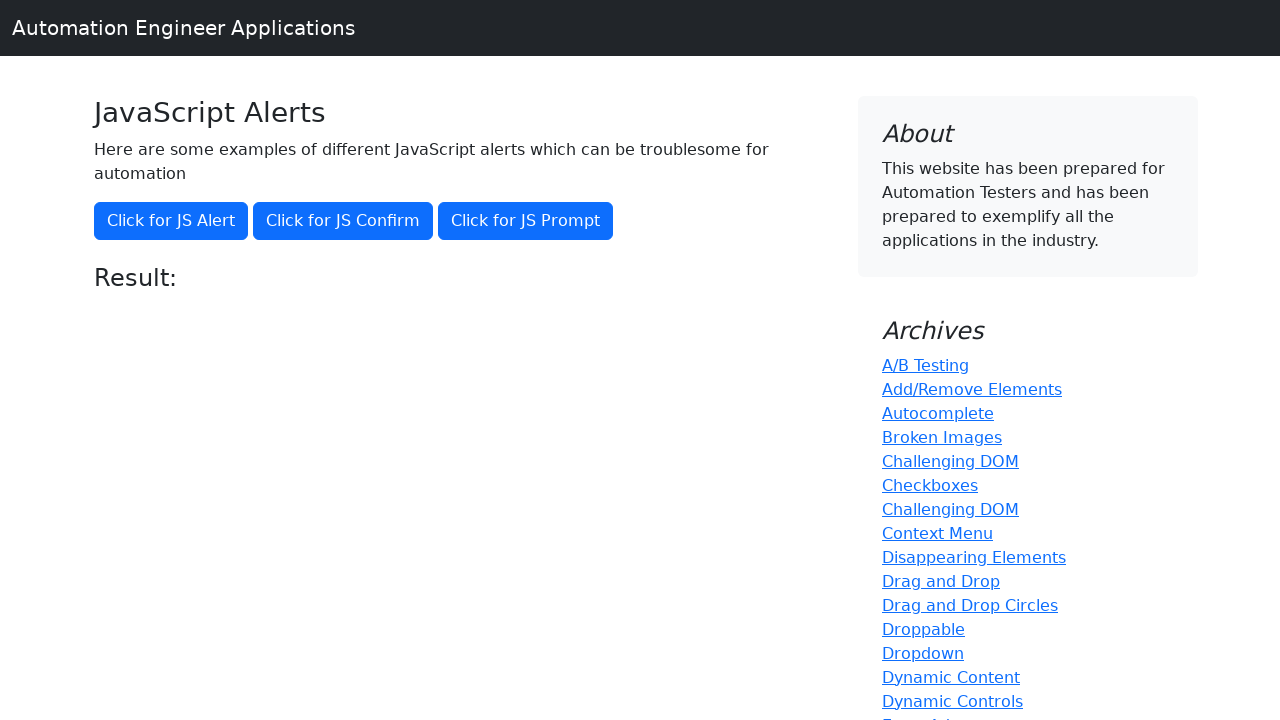

Clicked the 'Click for JS Prompt' button to trigger JavaScript prompt dialog at (526, 221) on xpath=//button[text()='Click for JS Prompt']
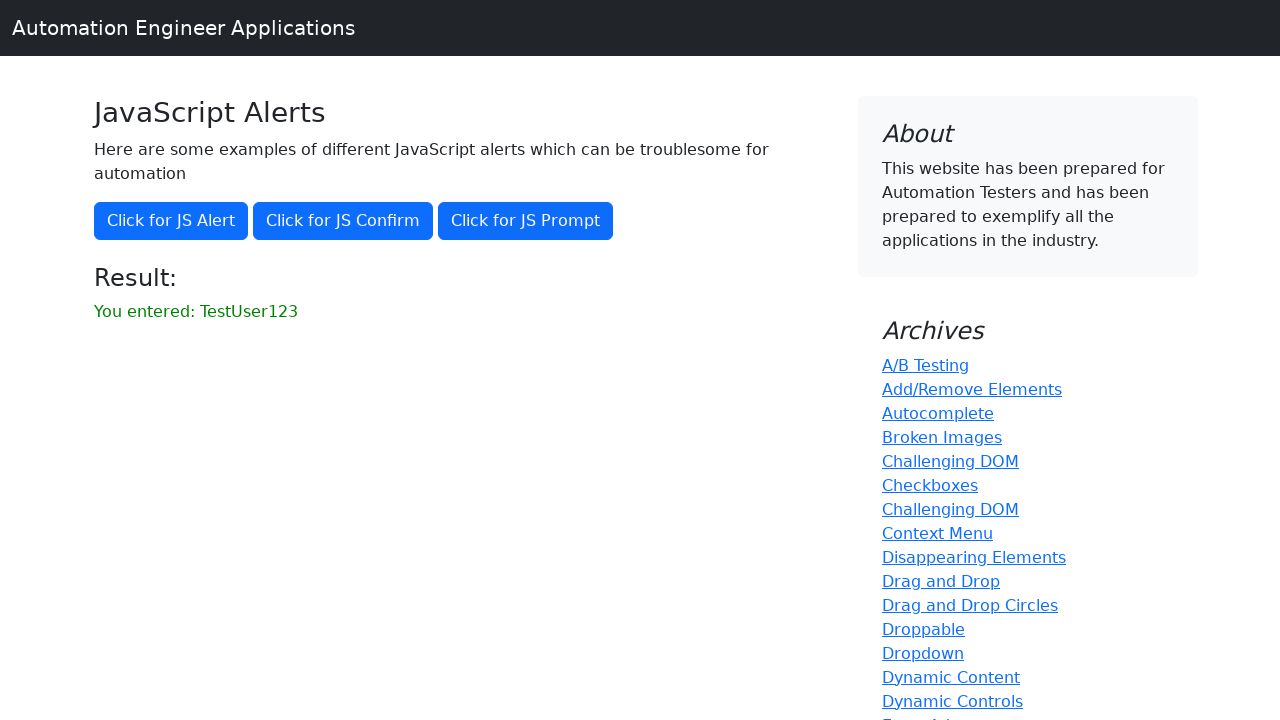

Retrieved result text from result element
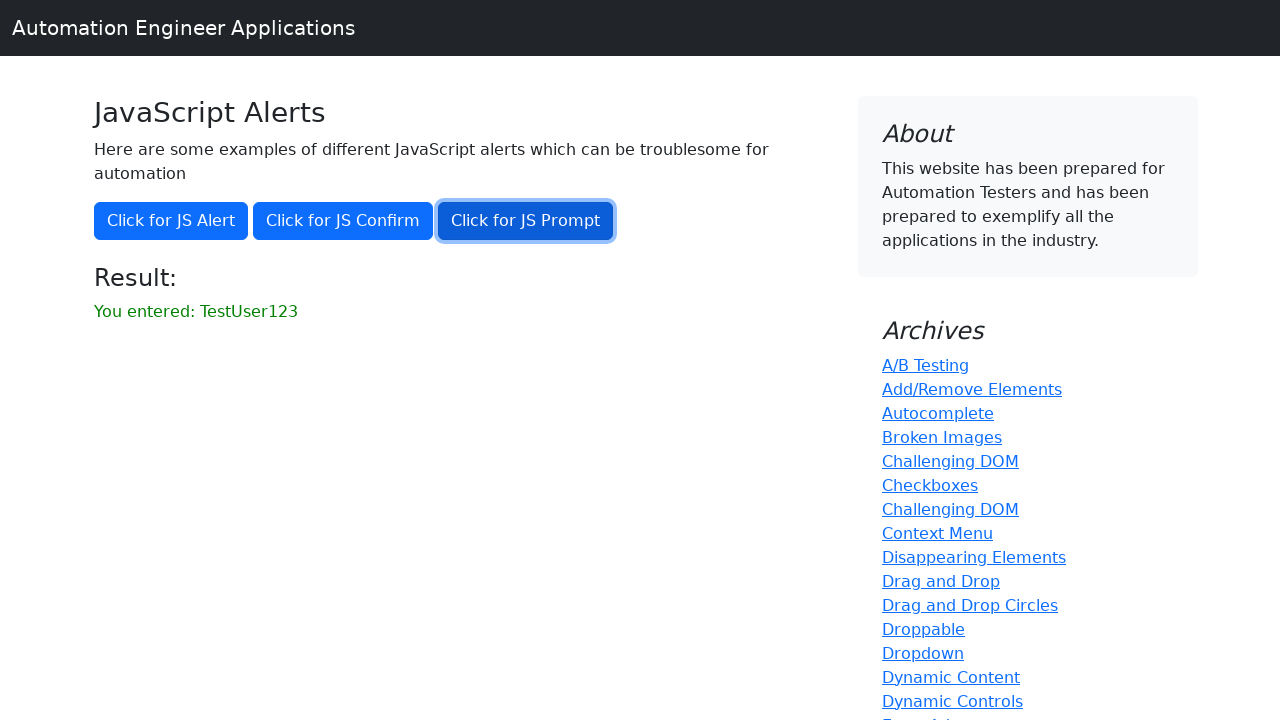

Verified that 'TestUser123' appears in the result message
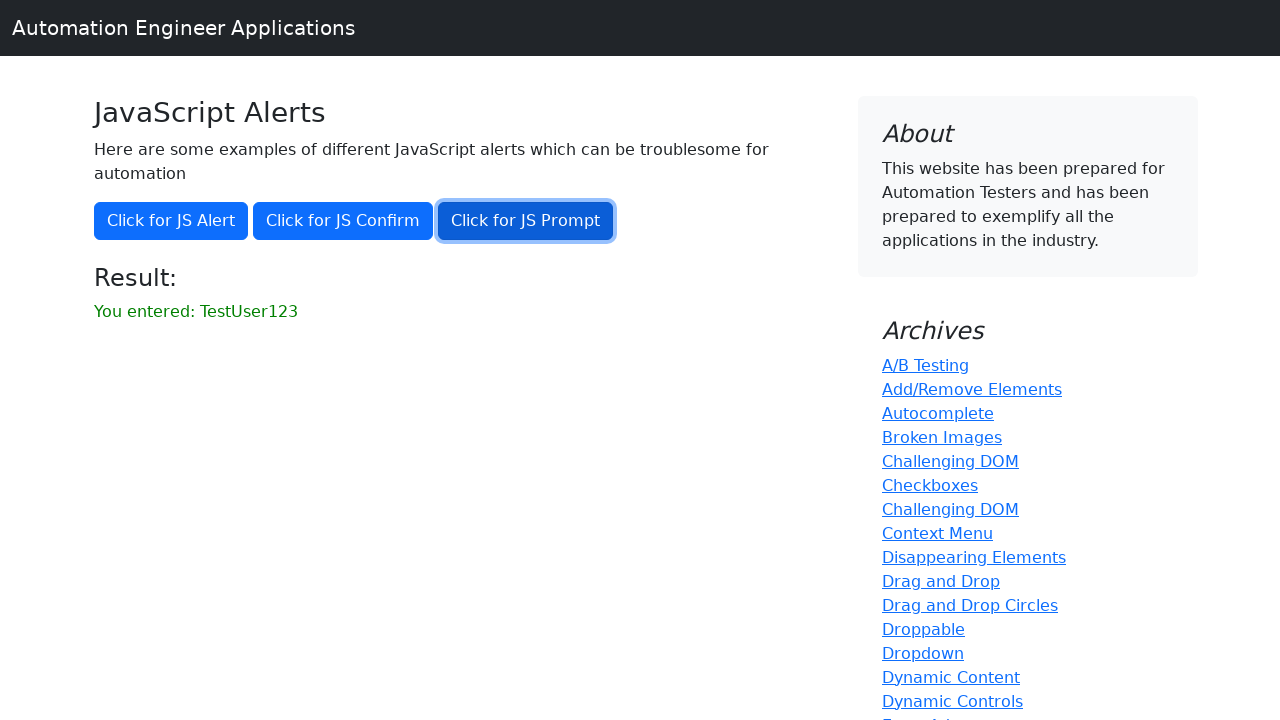

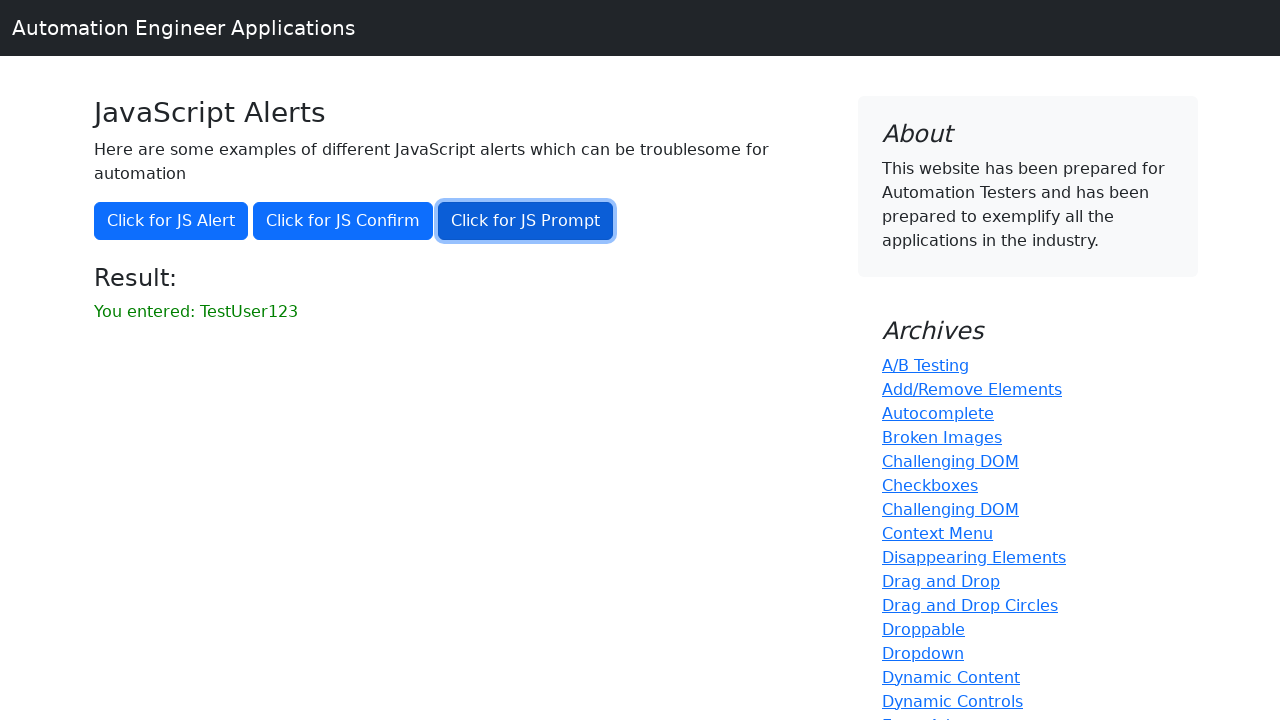